Tests file upload functionality by uploading a file and verifying the success message displays "File Uploaded!"

Starting URL: https://the-internet.herokuapp.com/upload

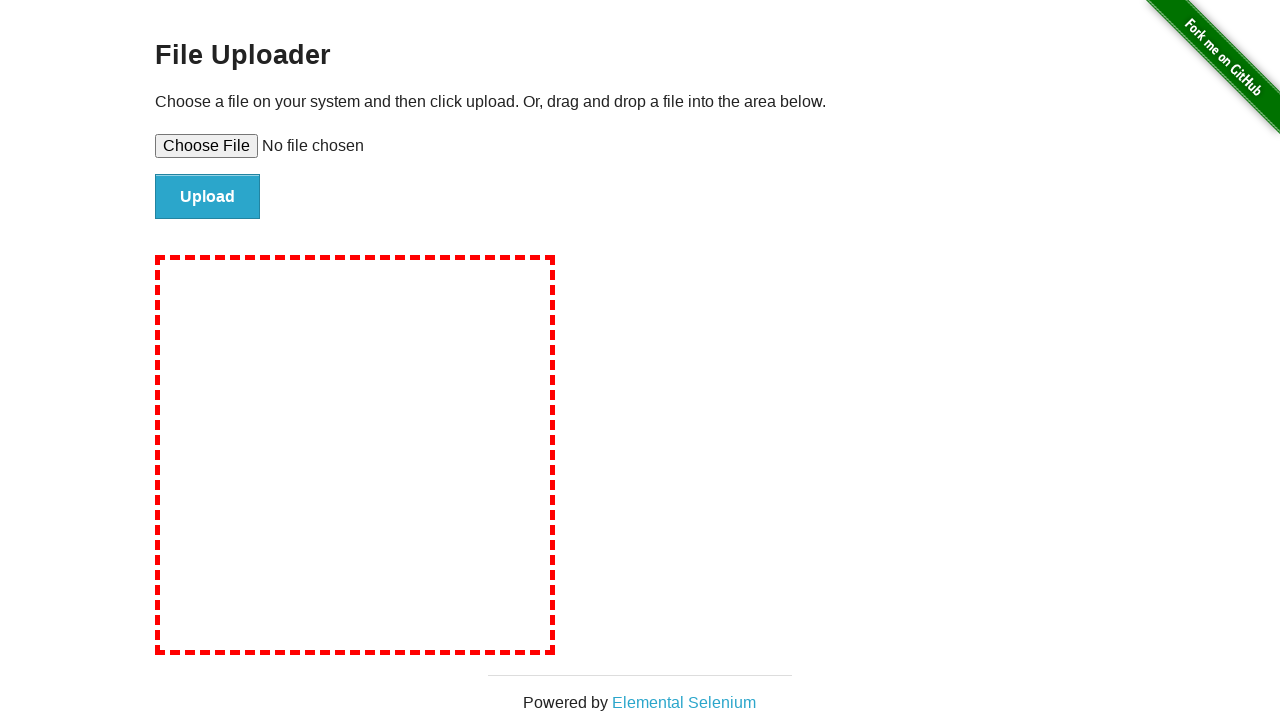

Set input file with test_upload_sample.txt
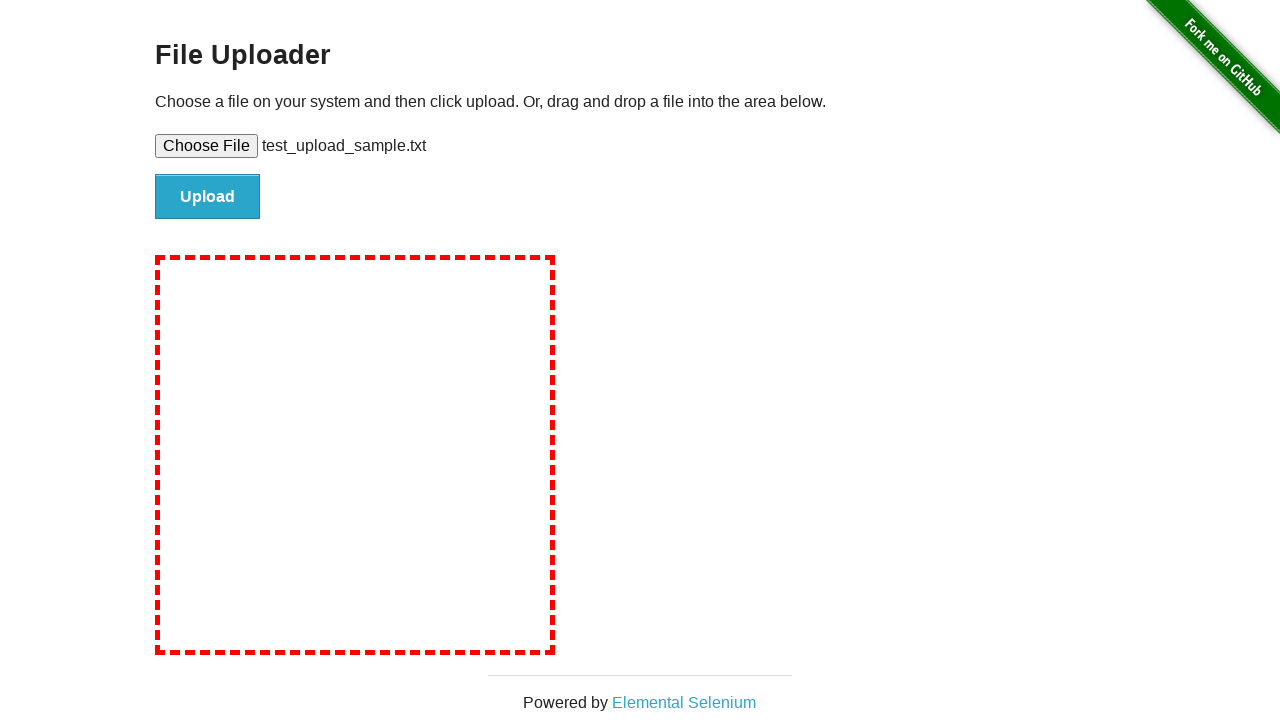

Clicked file submit button at (208, 197) on #file-submit
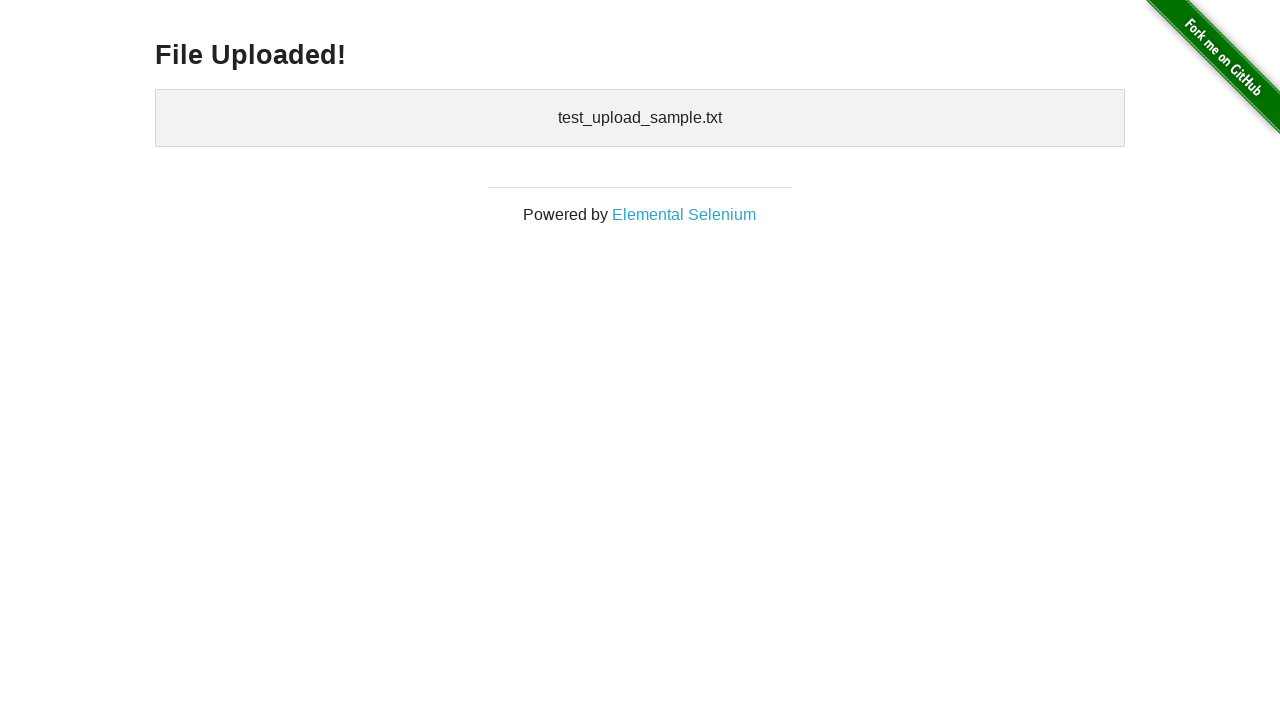

Waited for success message h3 element to appear
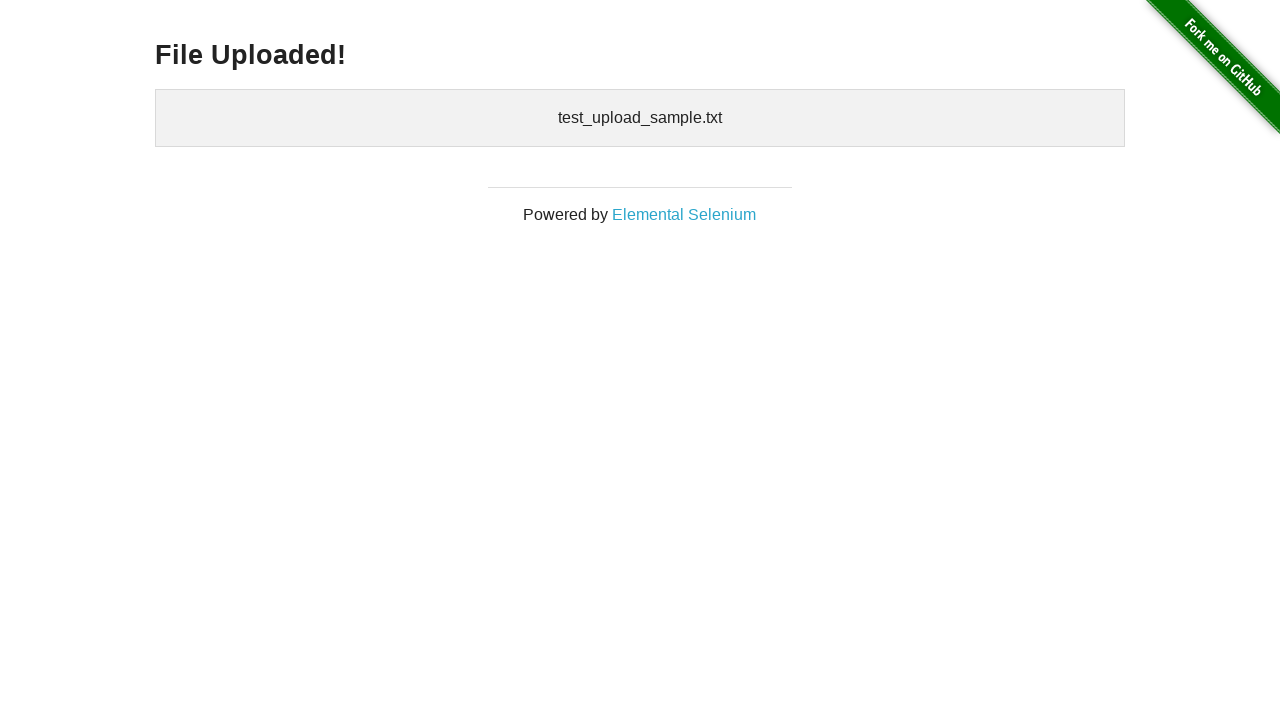

Asserted that success message displays 'File Uploaded!'
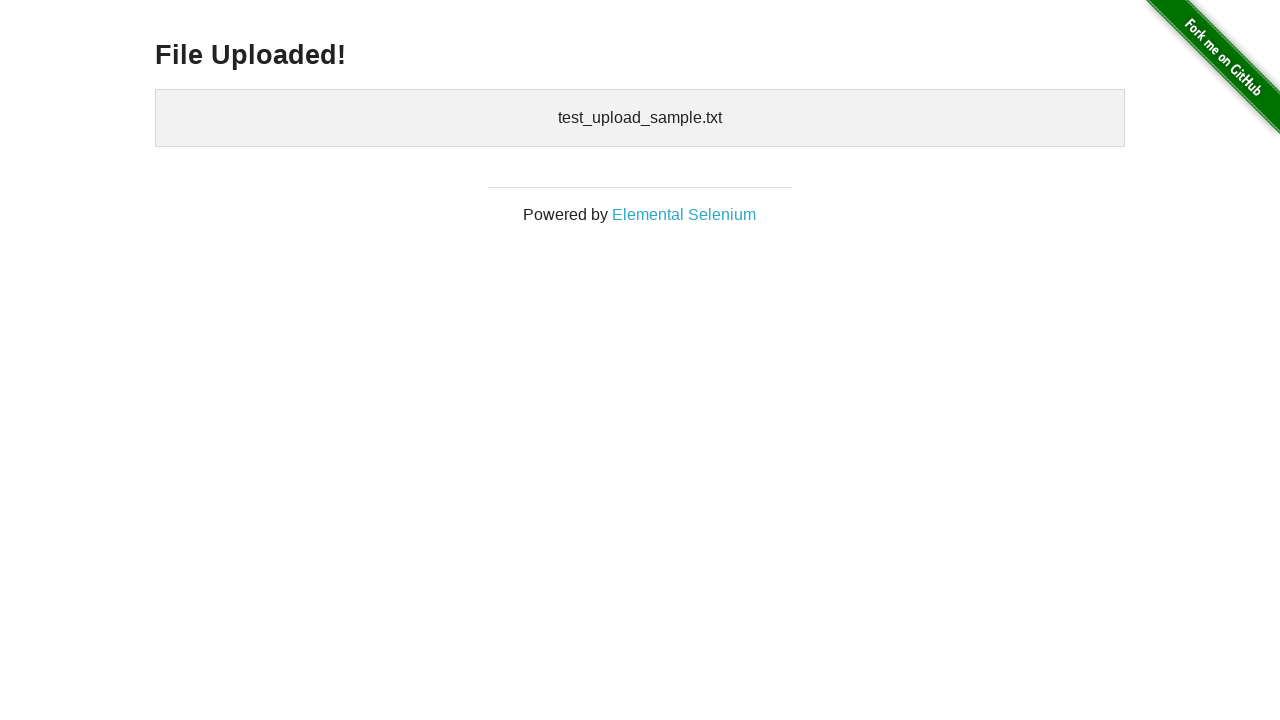

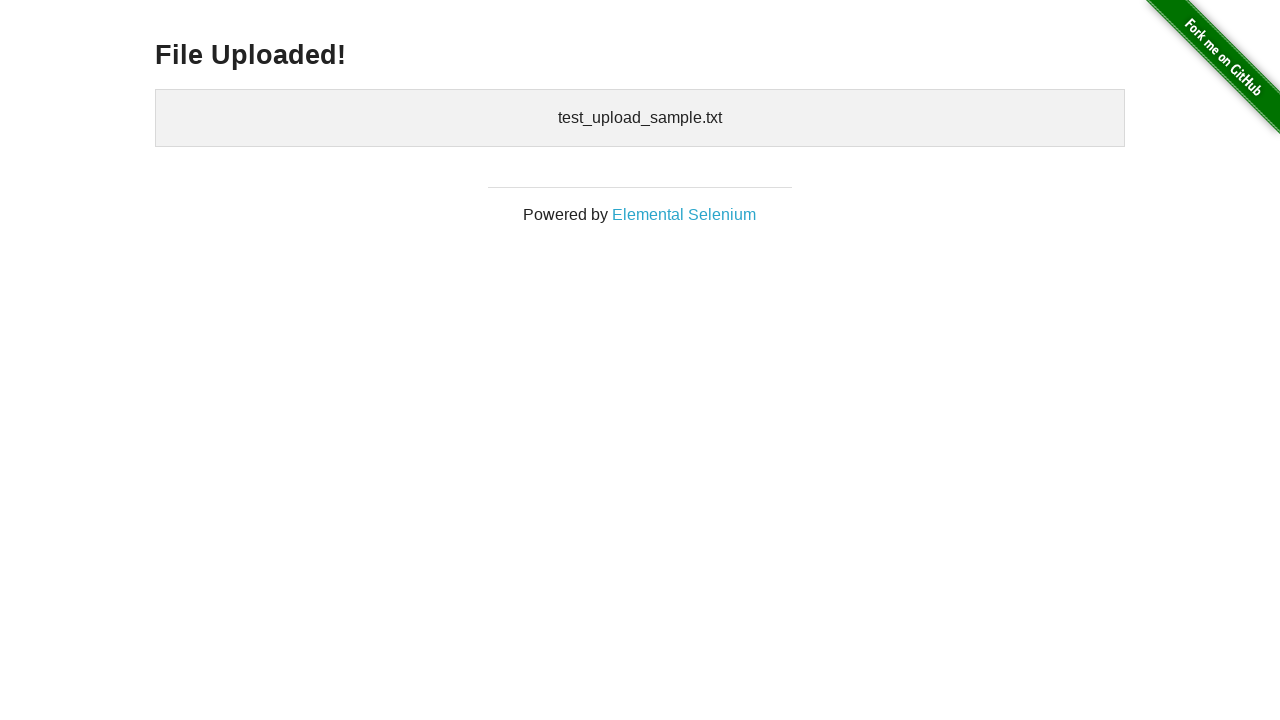